Tests browser window handling by navigating to Browser Windows page, clicking to open a new tab, switching to it, verifying content, and switching back to the original tab.

Starting URL: https://demoqa.com/

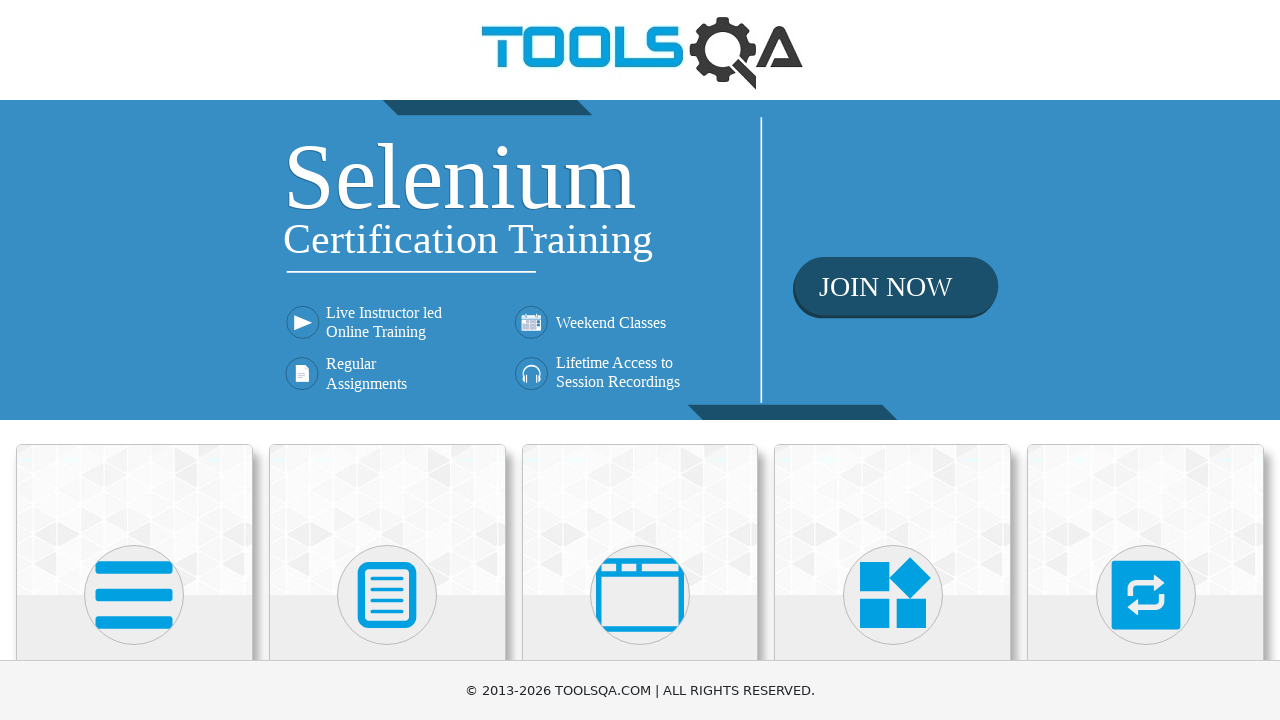

Scrolled down to see menu options
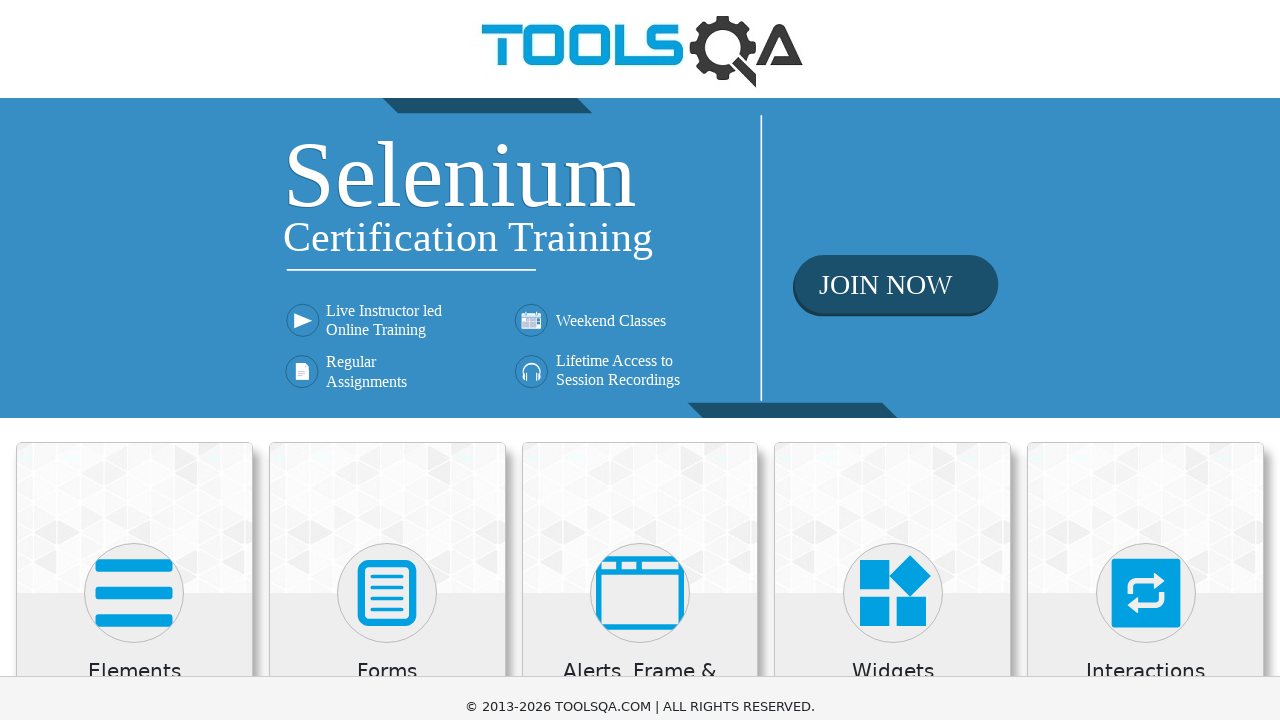

Clicked on 'Alerts, Frame & Windows' card at (640, 185) on xpath=//h5[text()='Alerts, Frame & Windows']
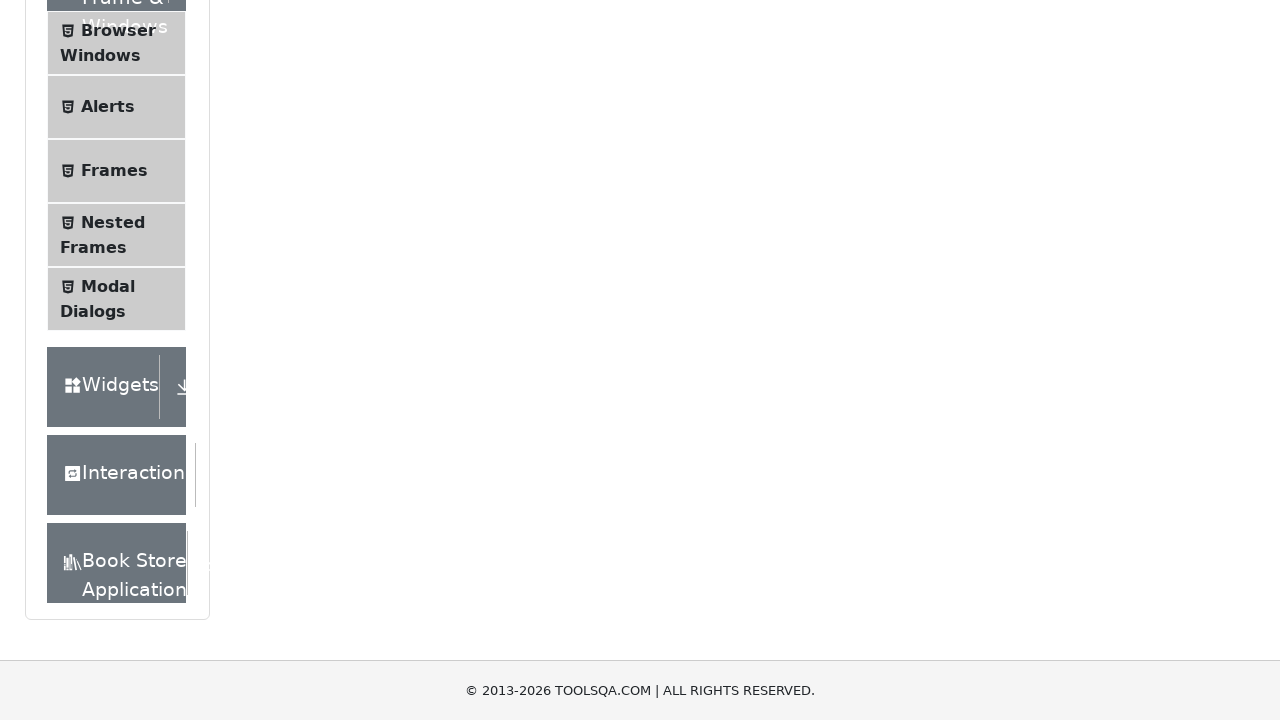

Clicked on 'Browser Windows' option in side menu at (118, 30) on xpath=//span[text()='Browser Windows']
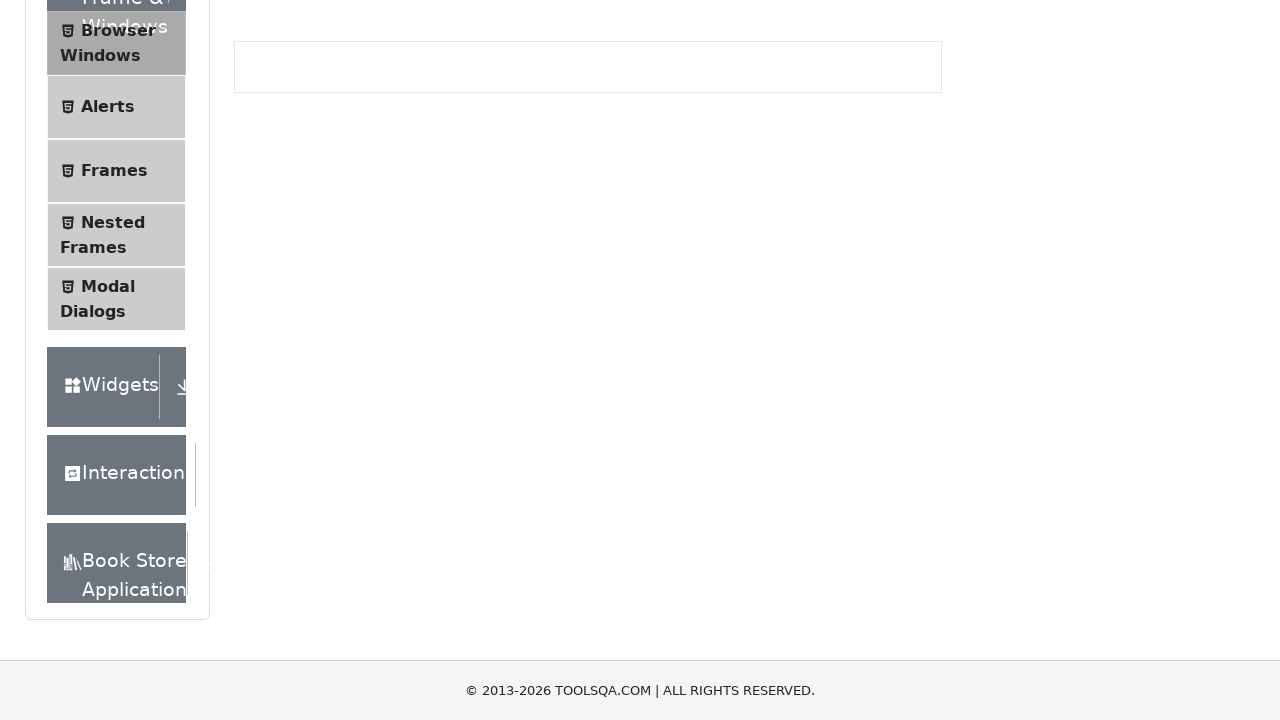

Scrolled down on Browser Windows page
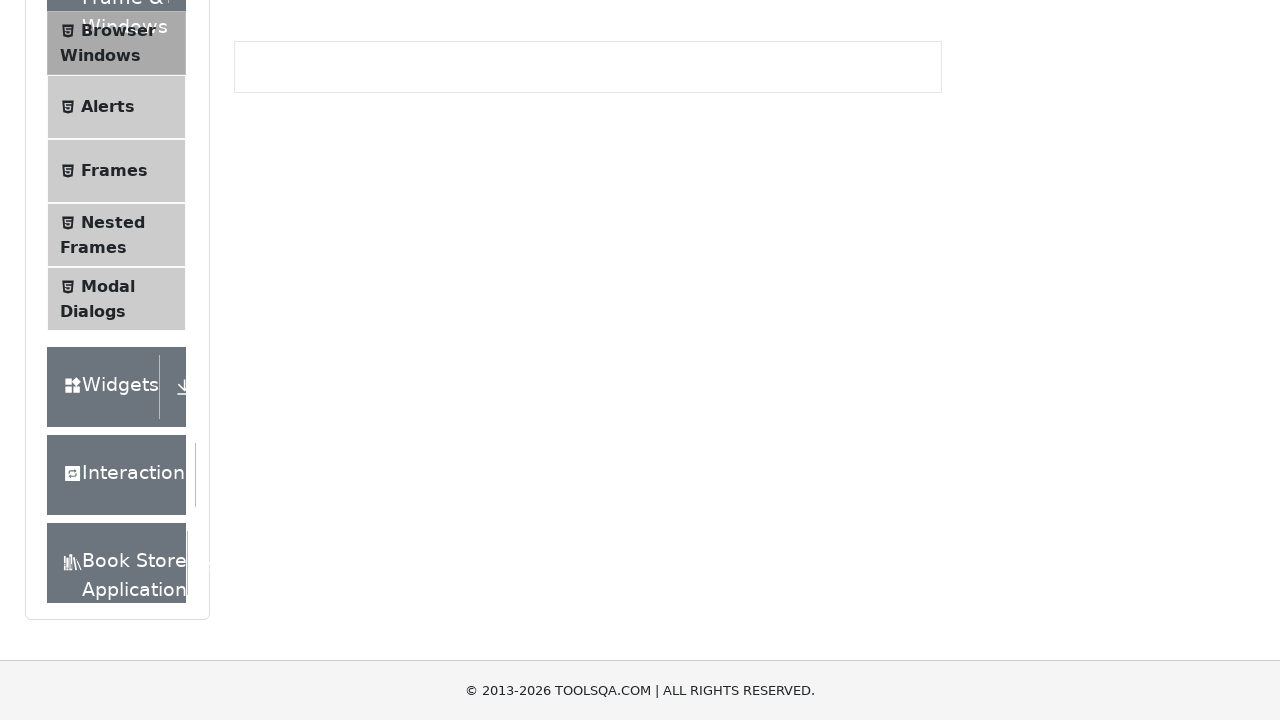

Clicked button to open new tab at (298, 304) on #windowButton
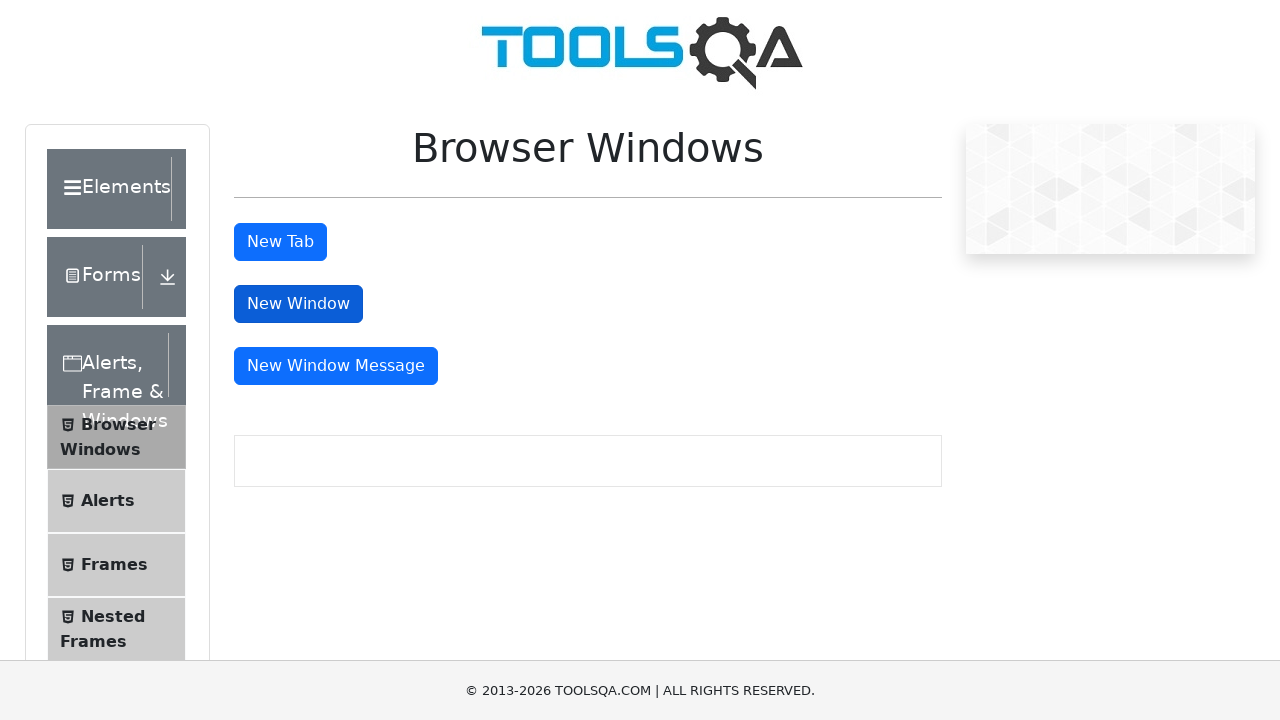

New tab loaded and ready
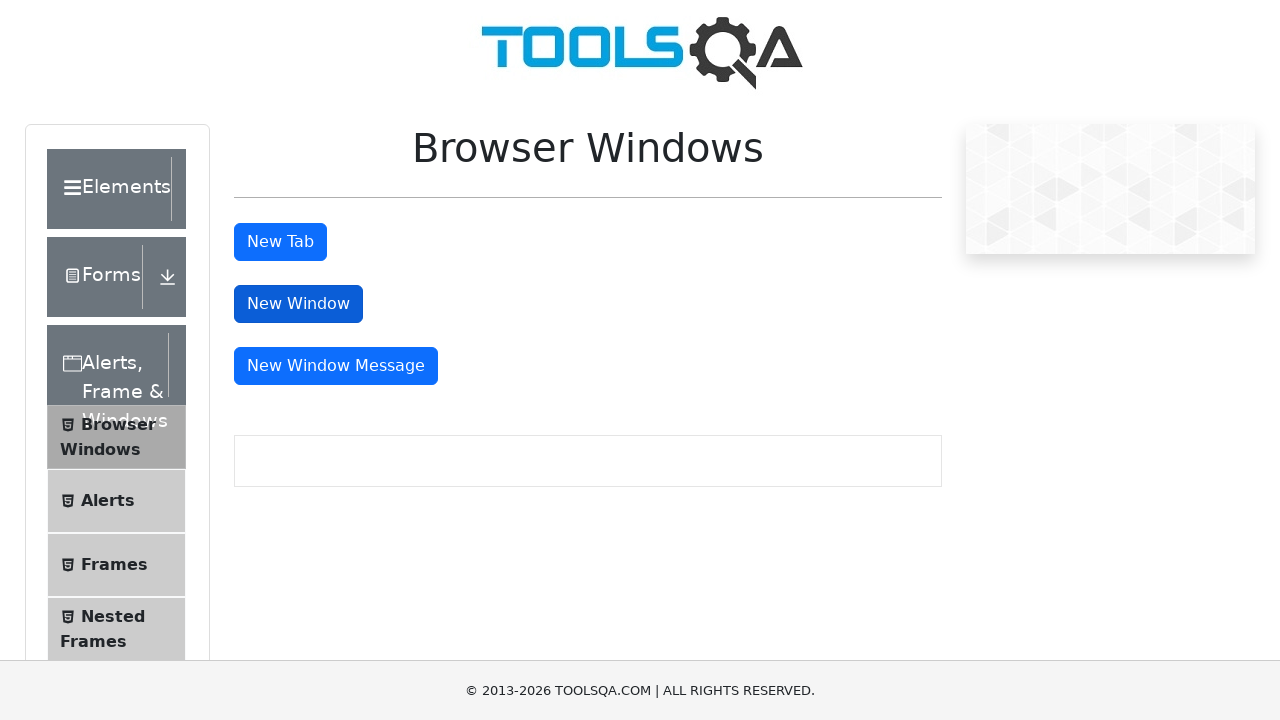

Verified new tab heading content is 'This is a sample page'
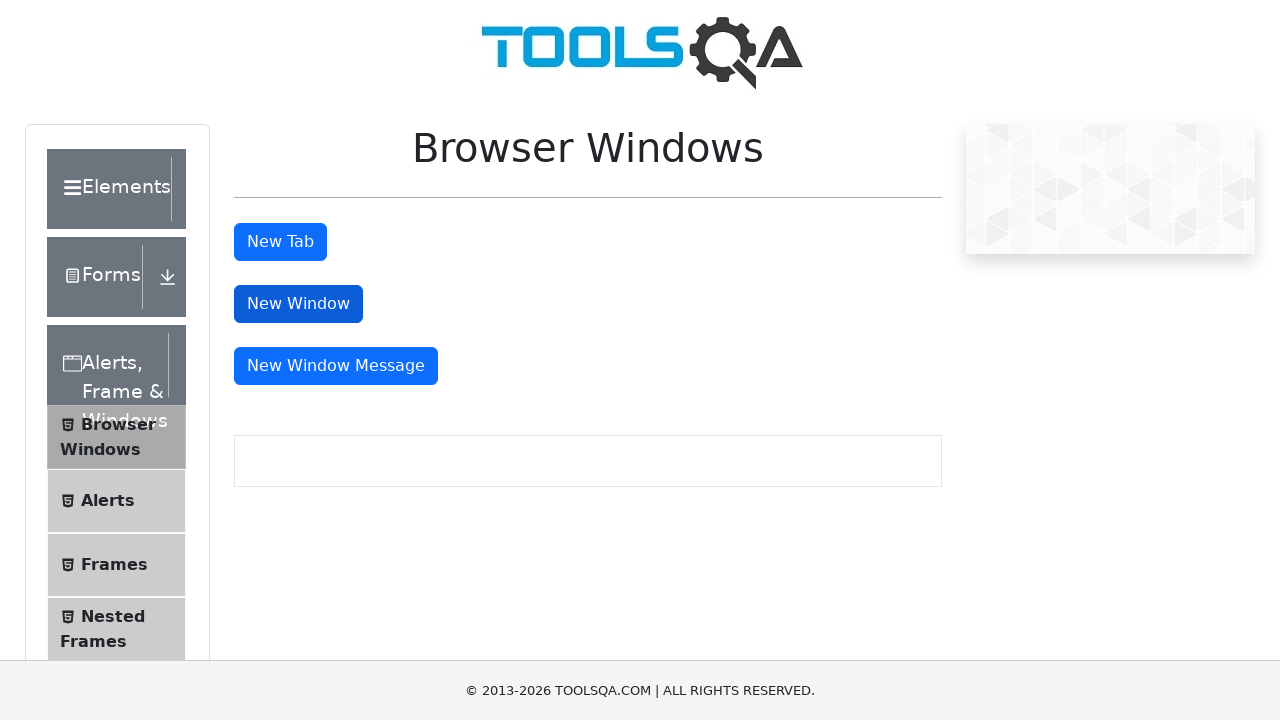

Switched back to original tab and retrieved its title
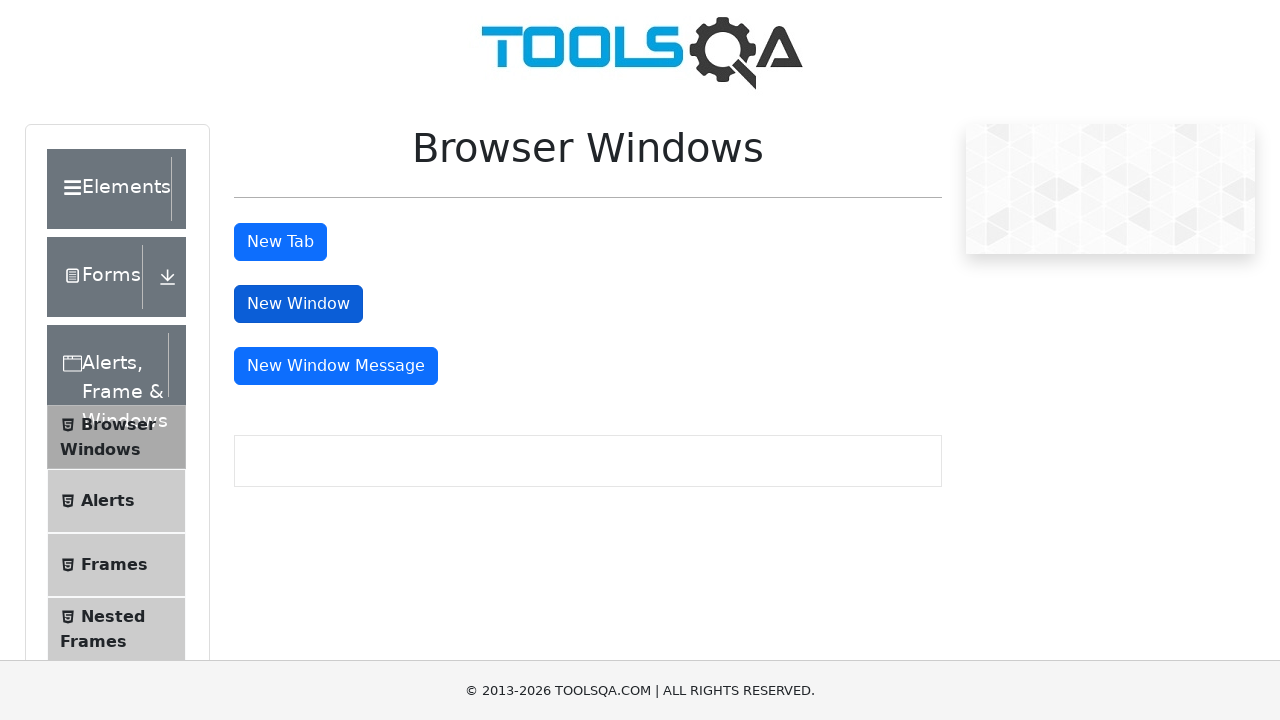

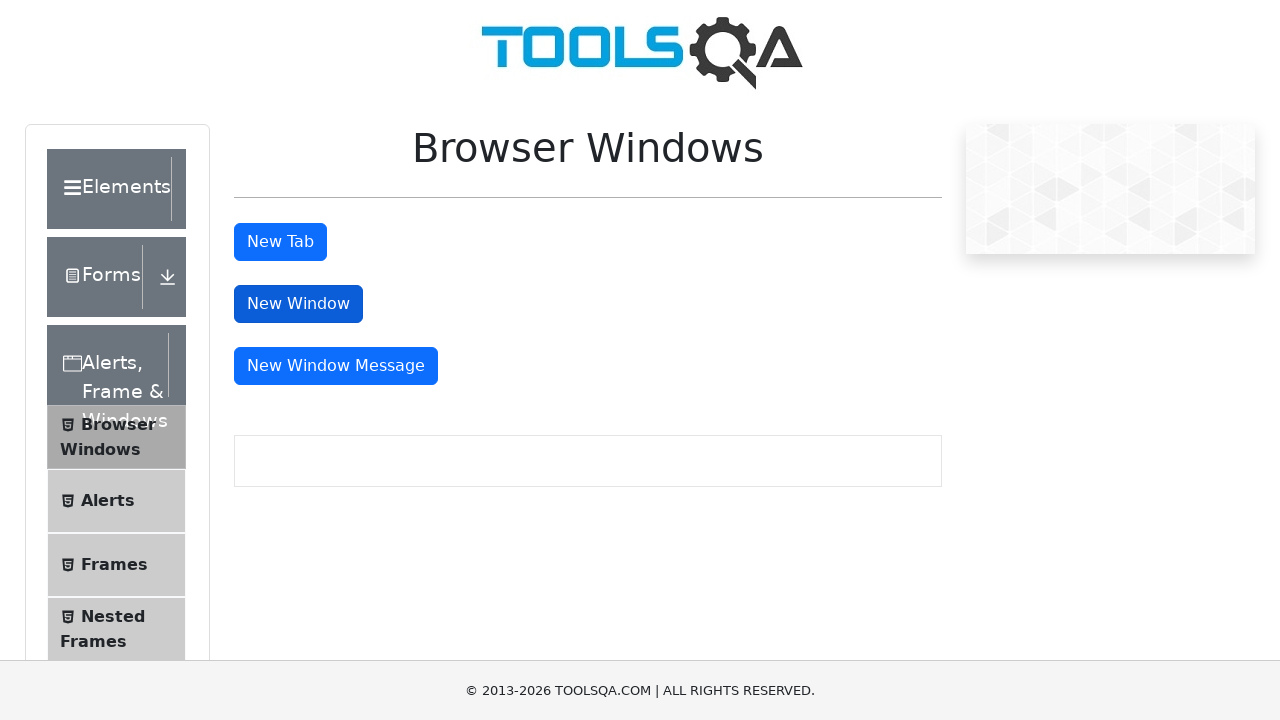